Tests the directory page grid and list view toggle functionality, verifying business names display correctly in both views

Starting URL: https://erikfenriz.github.io/cse270-teton/directory.html

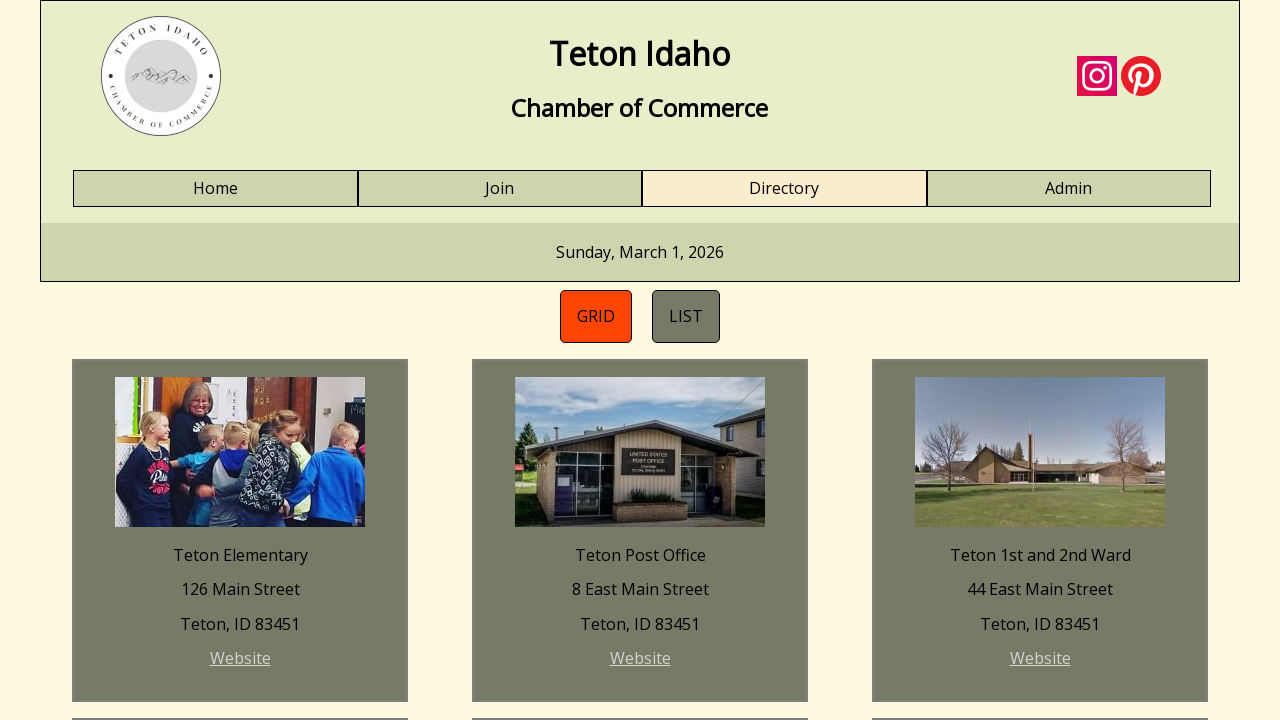

Clicked grid view button to switch to grid layout at (596, 316) on #directory-grid
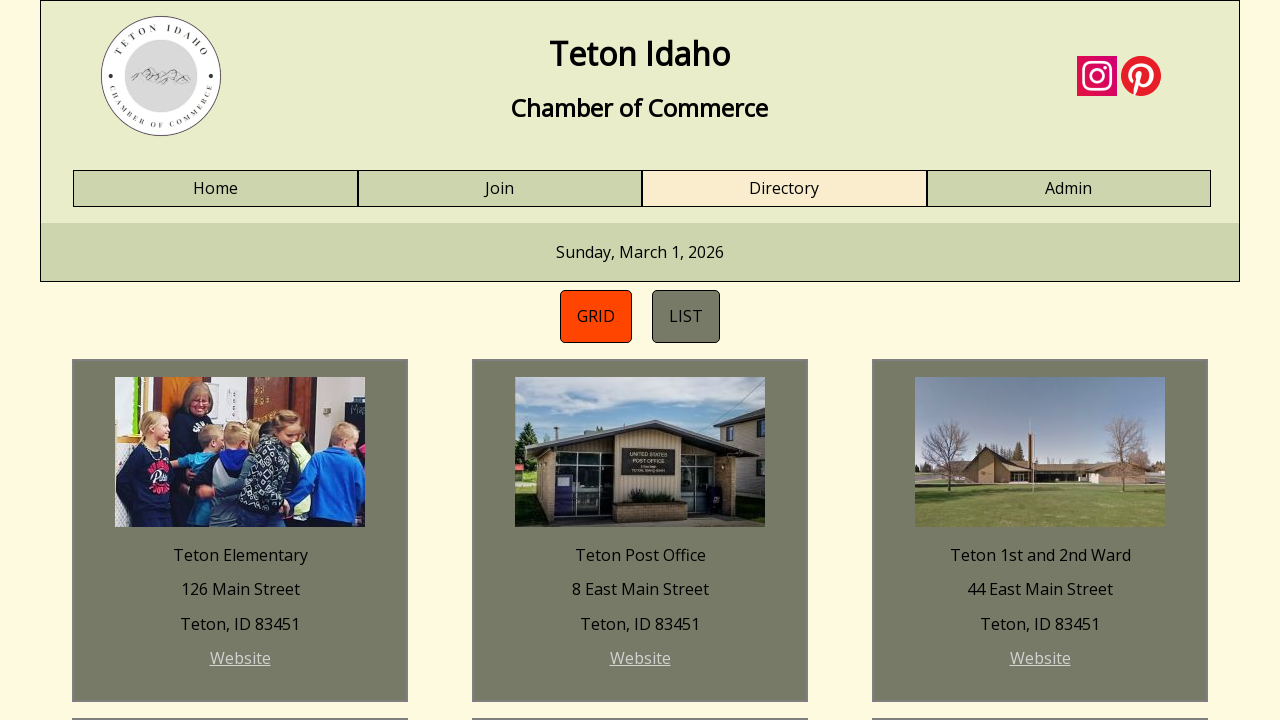

Verified business name 'Teton Turf and Tree' displayed correctly in grid view
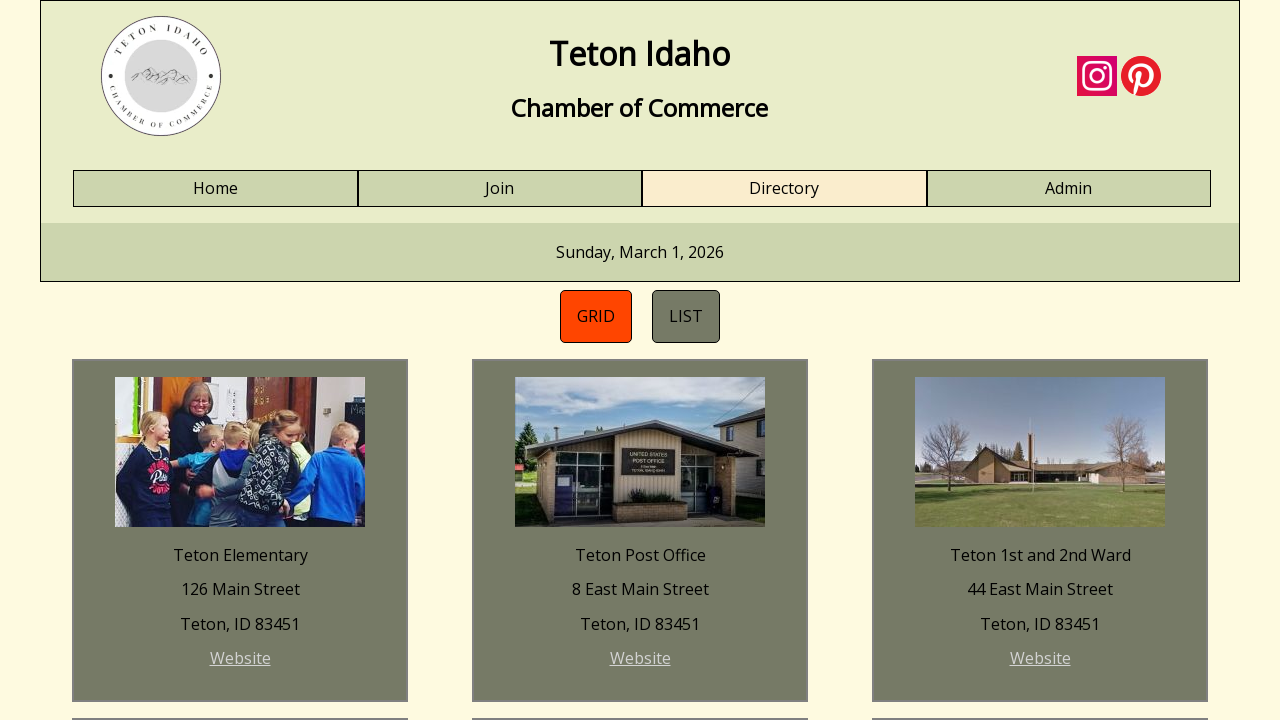

Clicked list view button to switch to list layout at (686, 316) on #directory-list
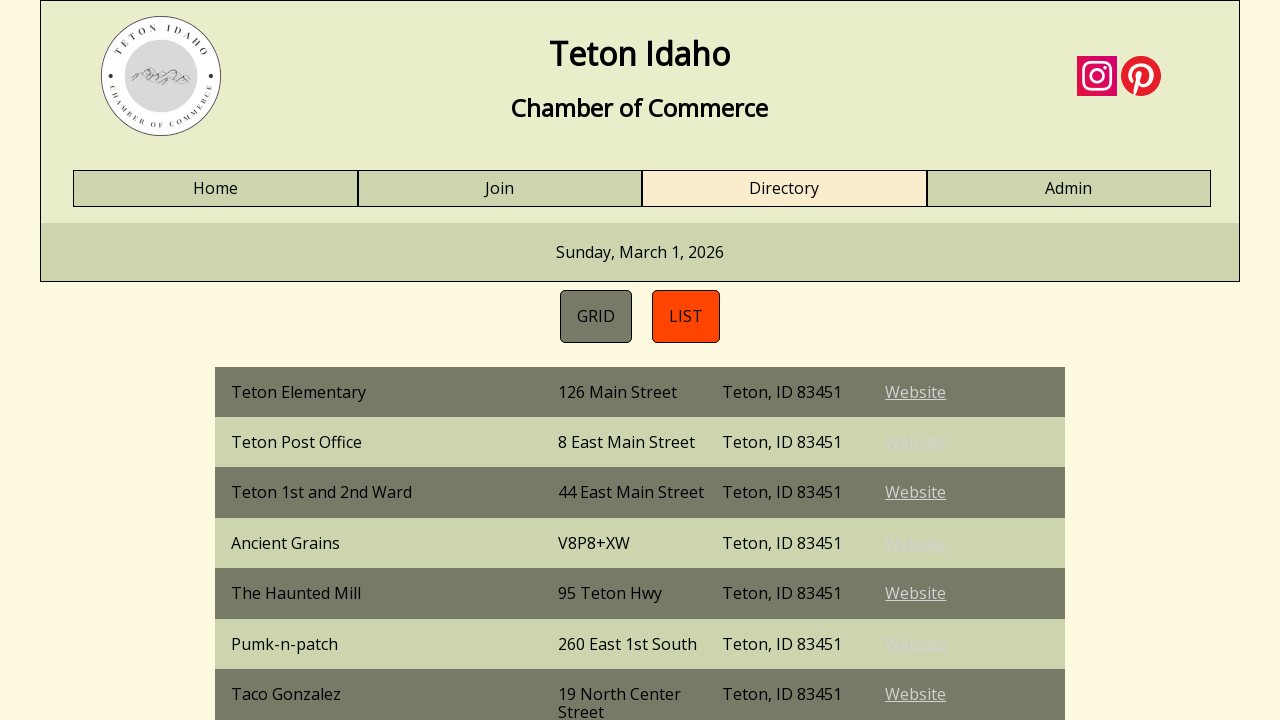

Verified business name 'Teton Turf and Tree' displayed correctly in list view
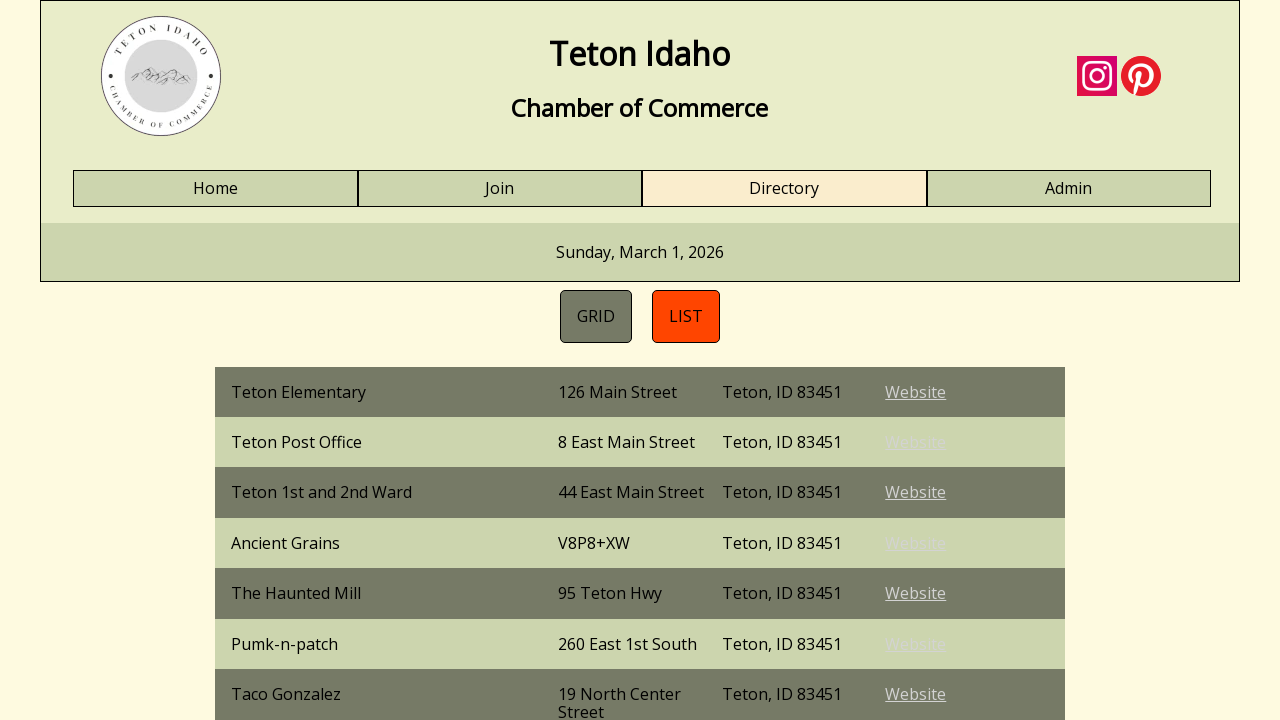

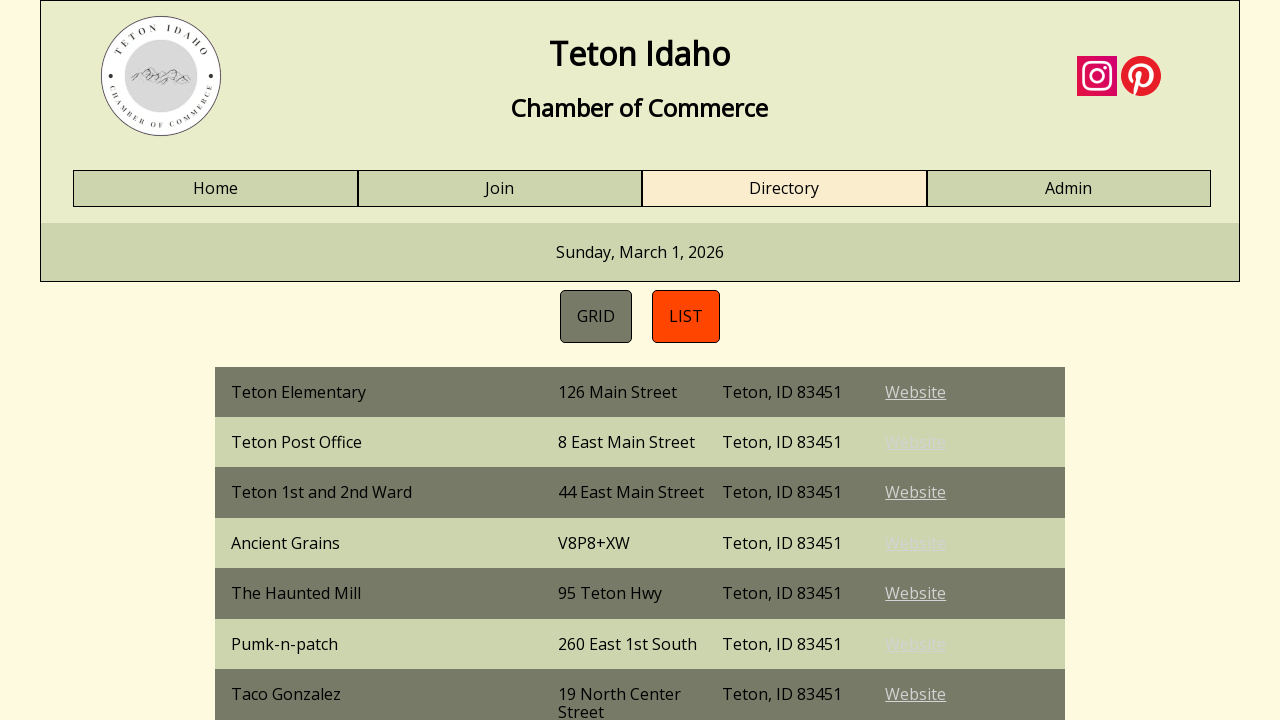